Tests JavaScript confirm dialog by triggering a confirm alert and dismissing it (clicking Cancel), then verifies the result message is displayed

Starting URL: http://the-internet.herokuapp.com/javascript_alerts

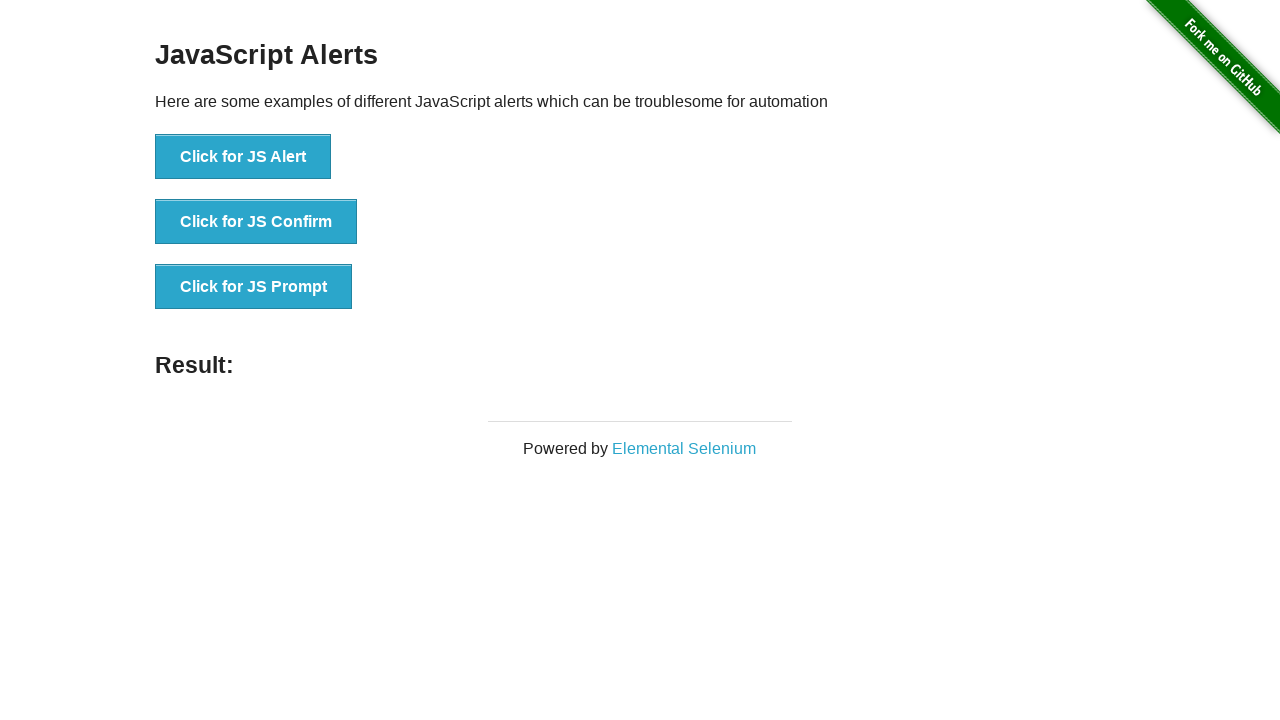

Set up dialog handler to dismiss confirm dialog
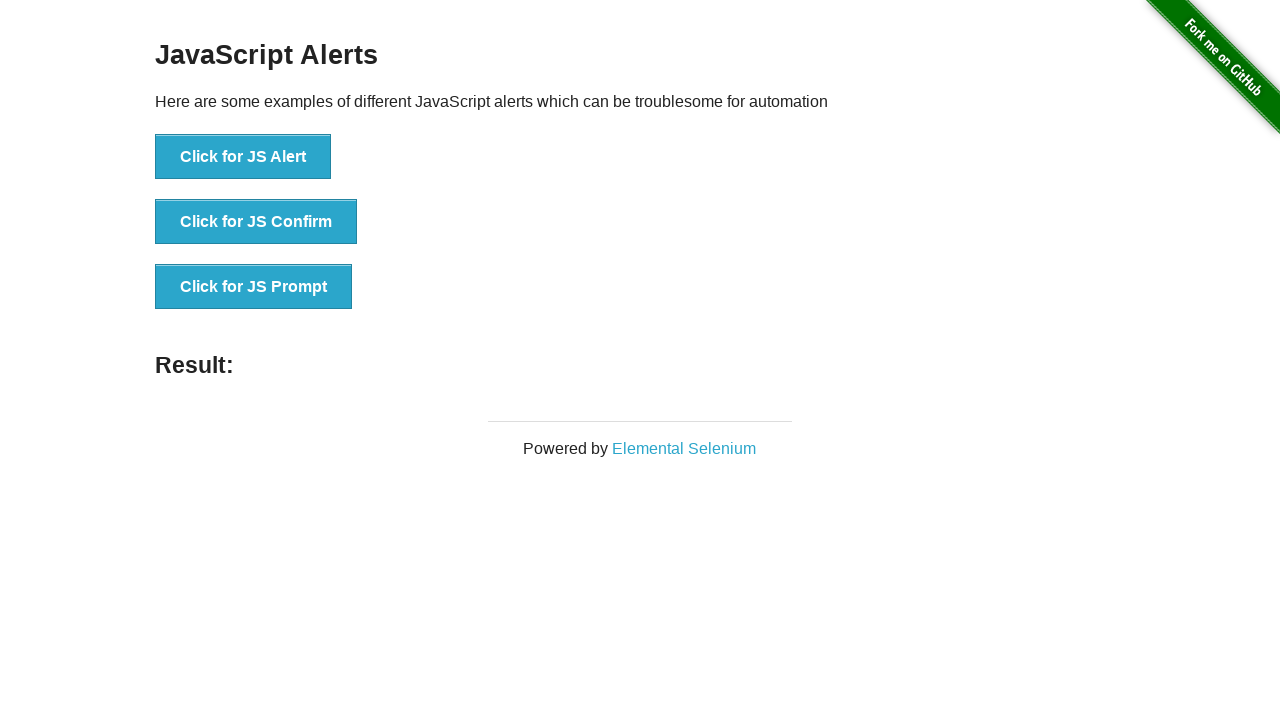

Clicked button to trigger JavaScript confirm dialog at (256, 222) on xpath=//button[@onclick='jsConfirm()']
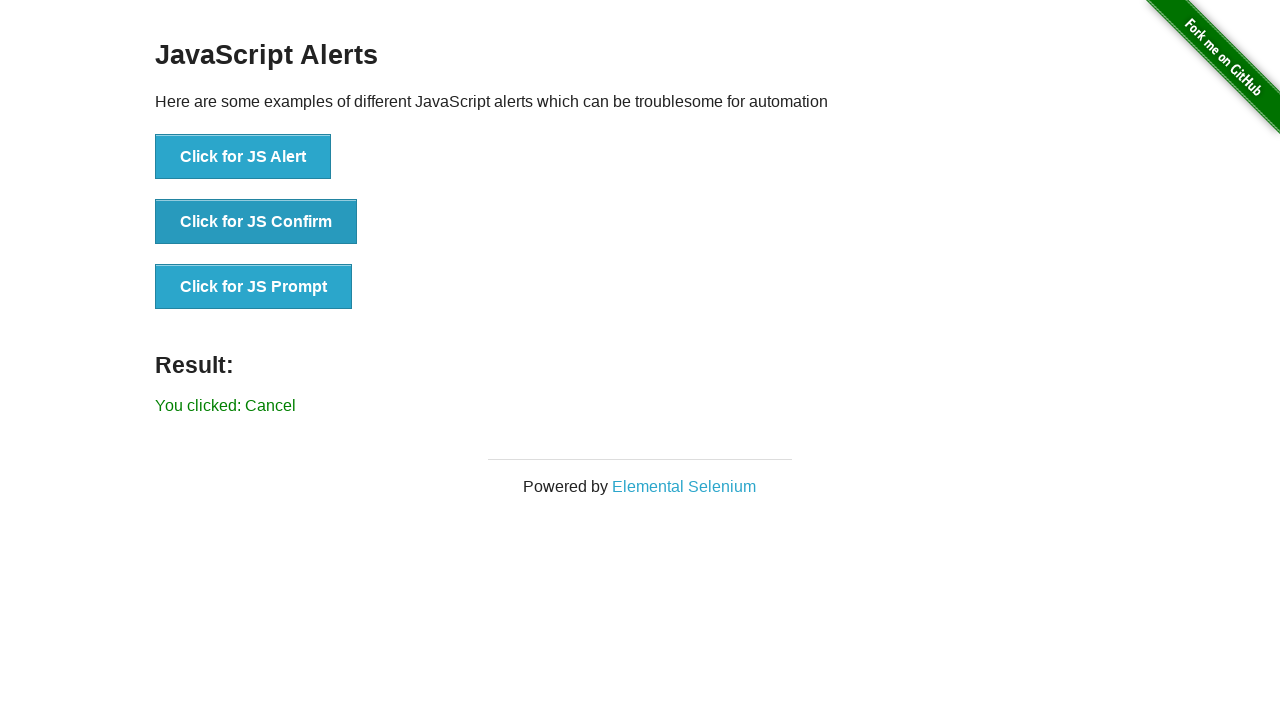

Result message appeared after dismissing confirm dialog
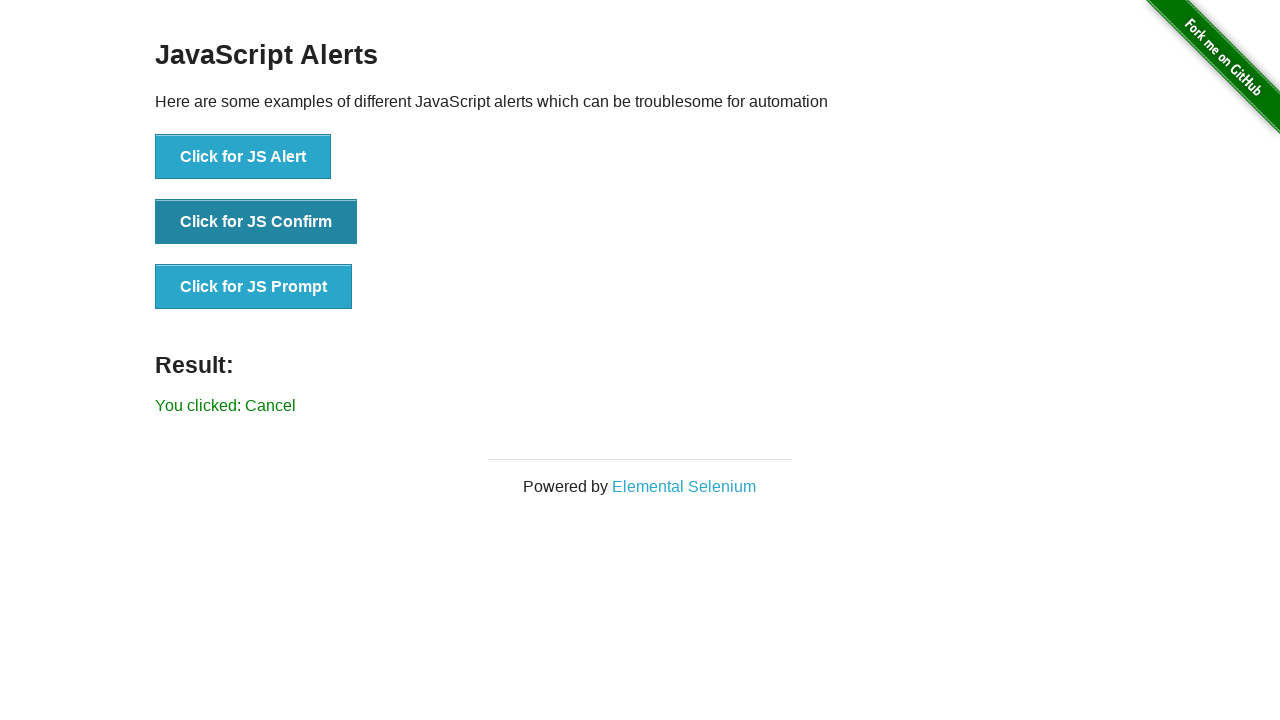

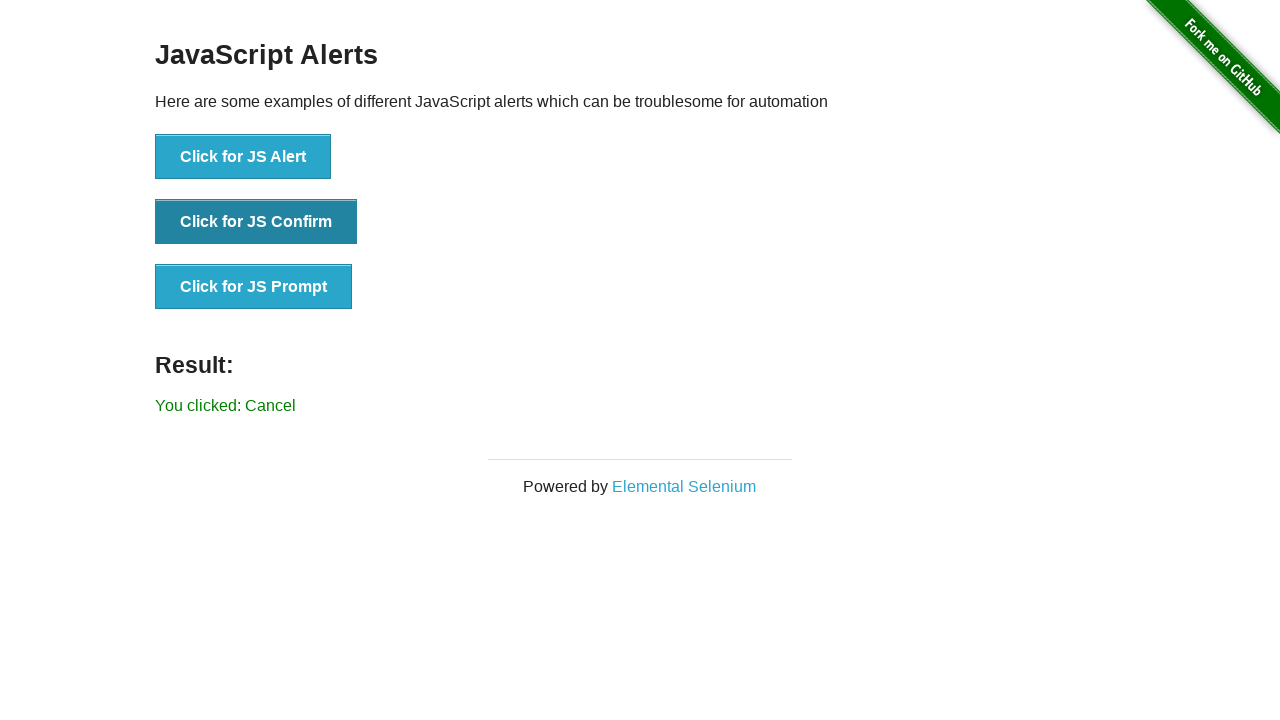